Tests a practice registration form by filling in personal details including name, email, gender, phone number, date of birth, hobbies, address, and state/city selection, then submits the form.

Starting URL: https://demoqa.com/automation-practice-form

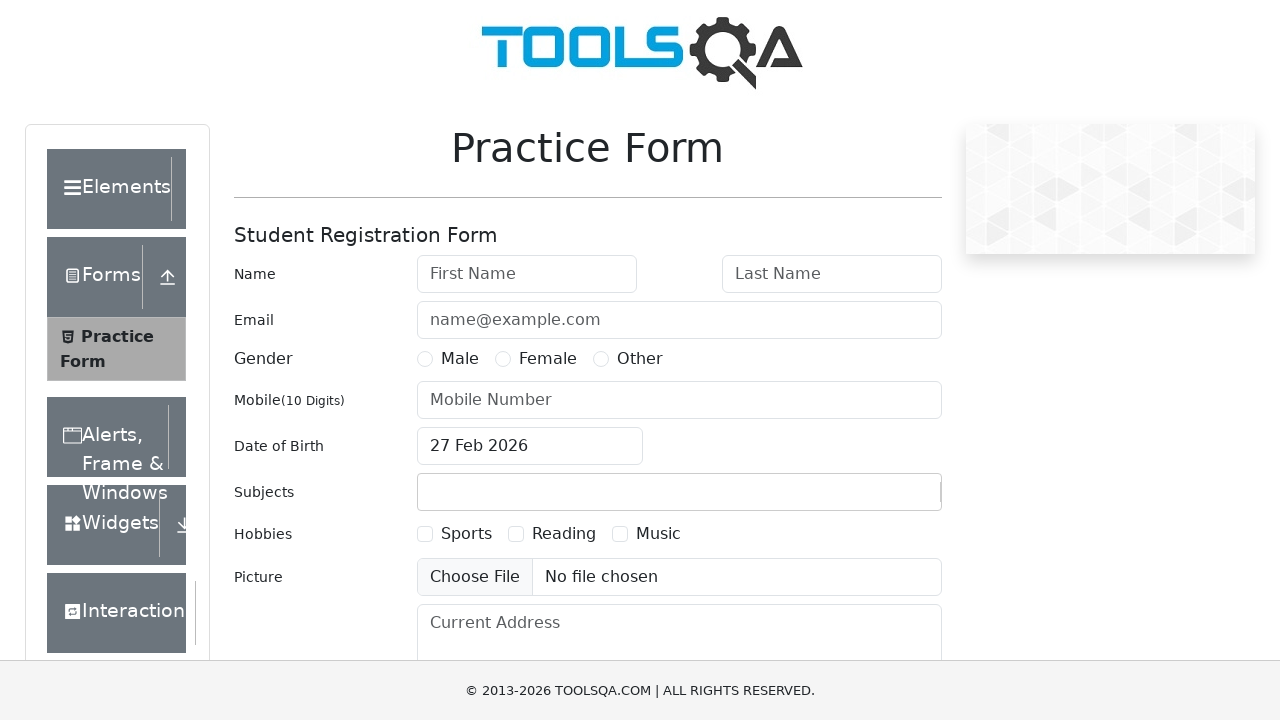

Filled first name field with 'Michael' on #firstName
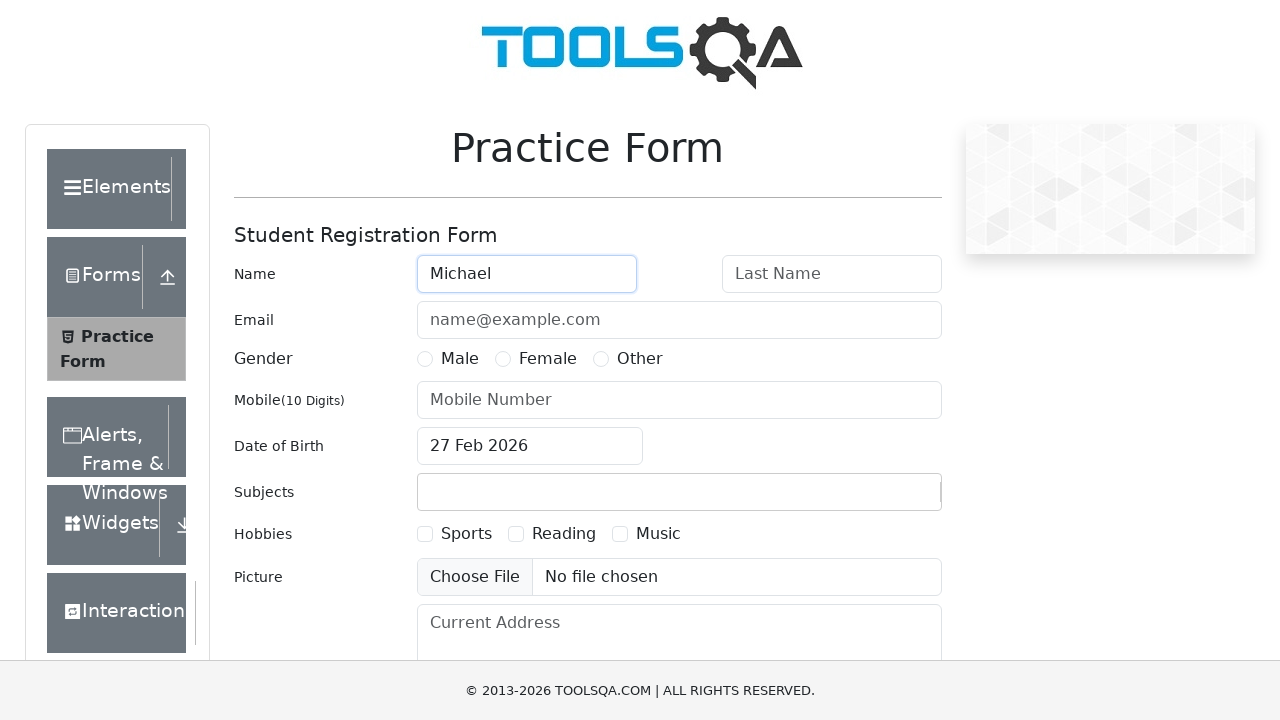

Filled last name field with 'Kors' on #lastName
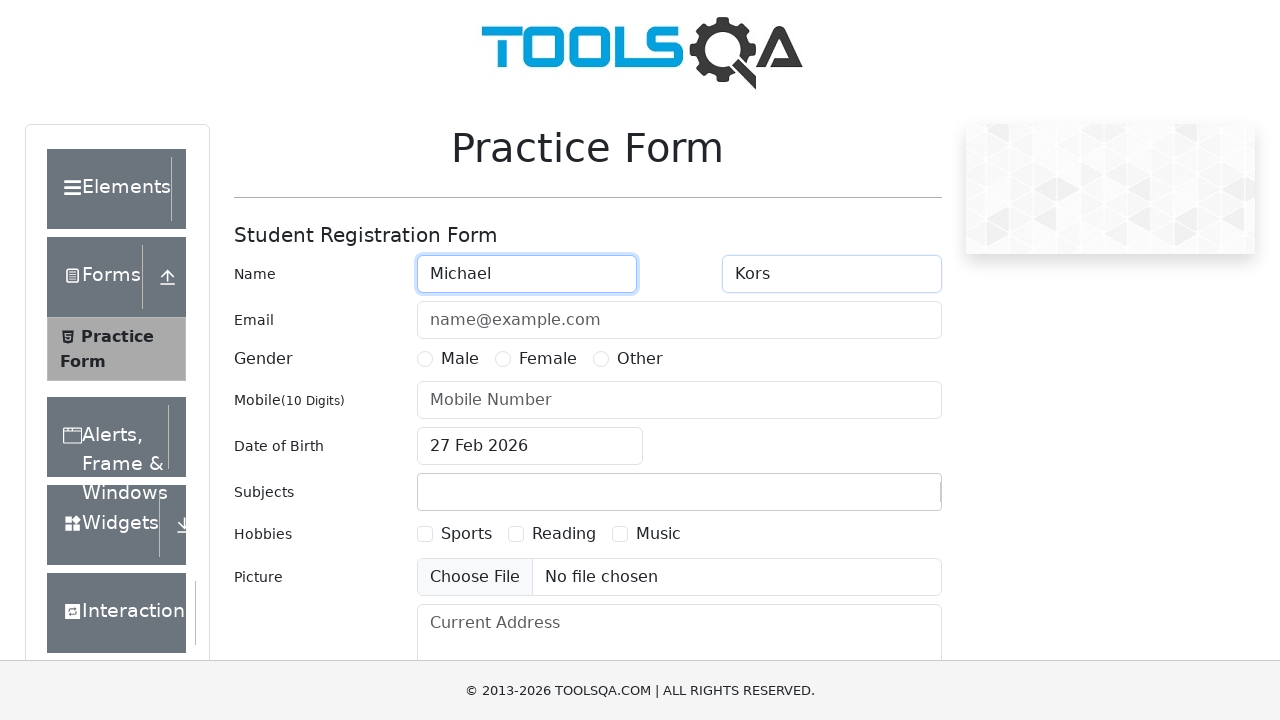

Filled email field with 'Michael@Kors.com' on #userEmail
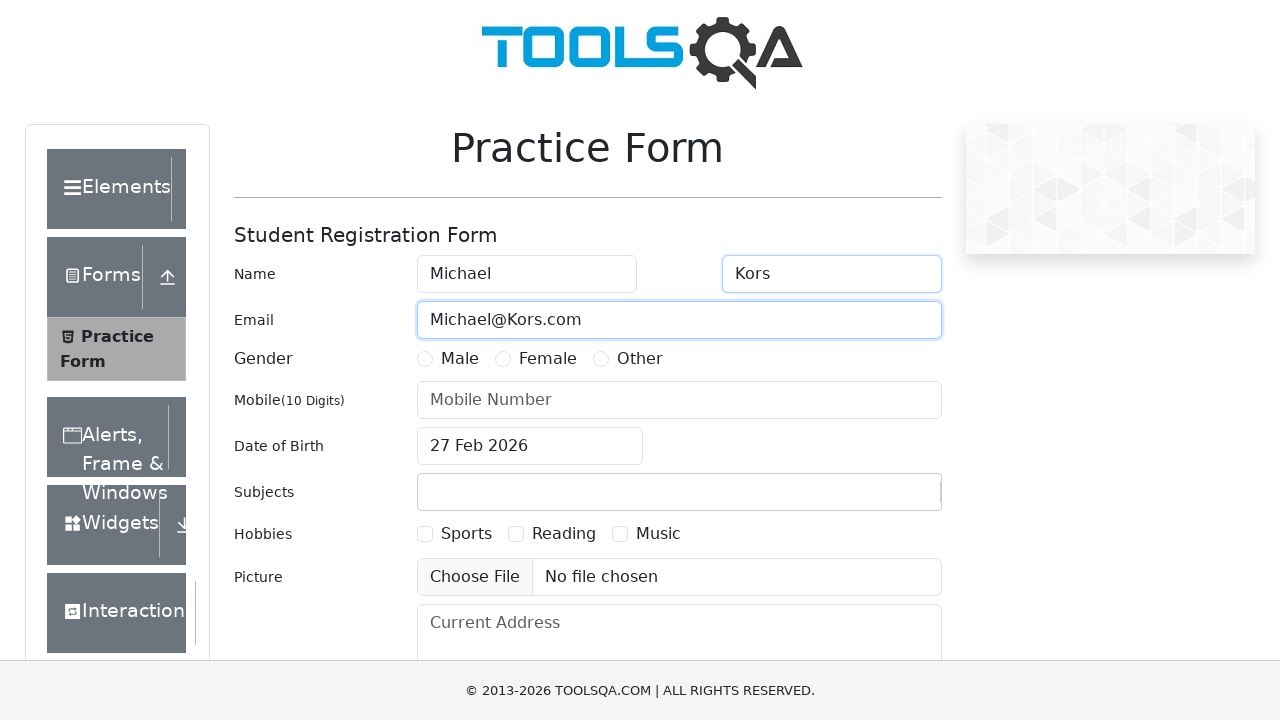

Selected Male gender option at (460, 359) on label[for='gender-radio-1']
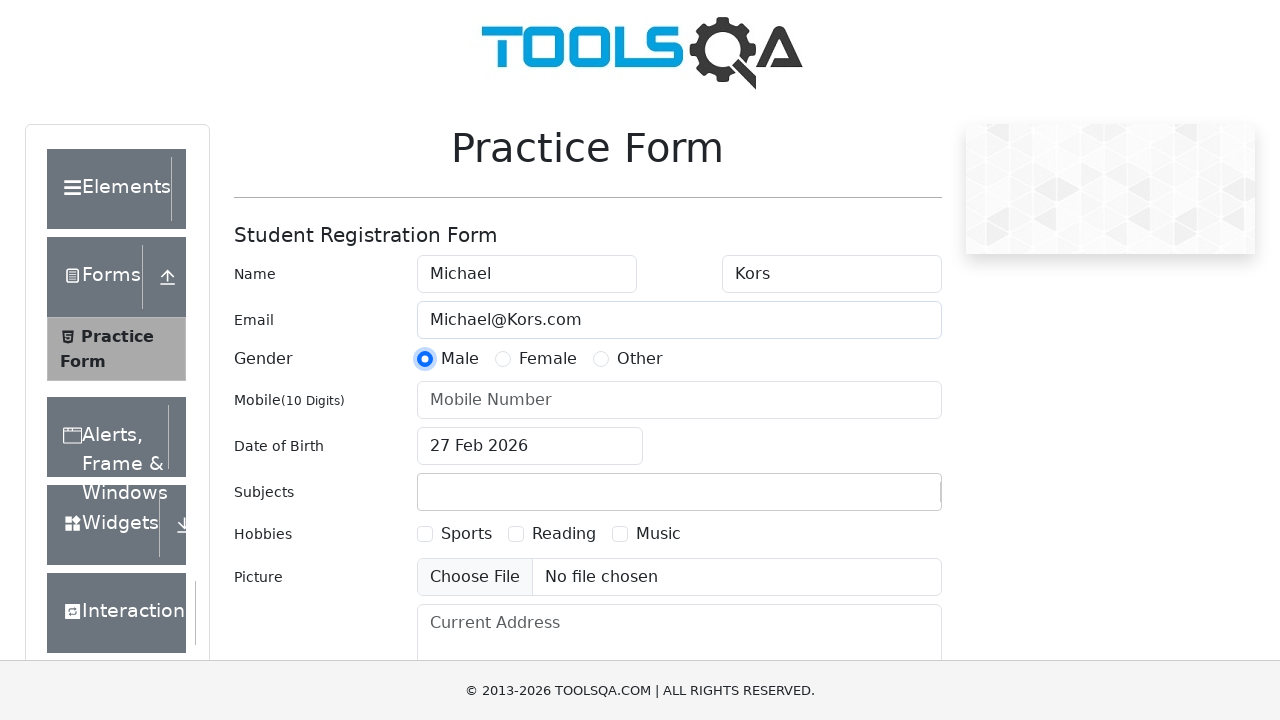

Filled phone number field with '8667095677' on #userNumber
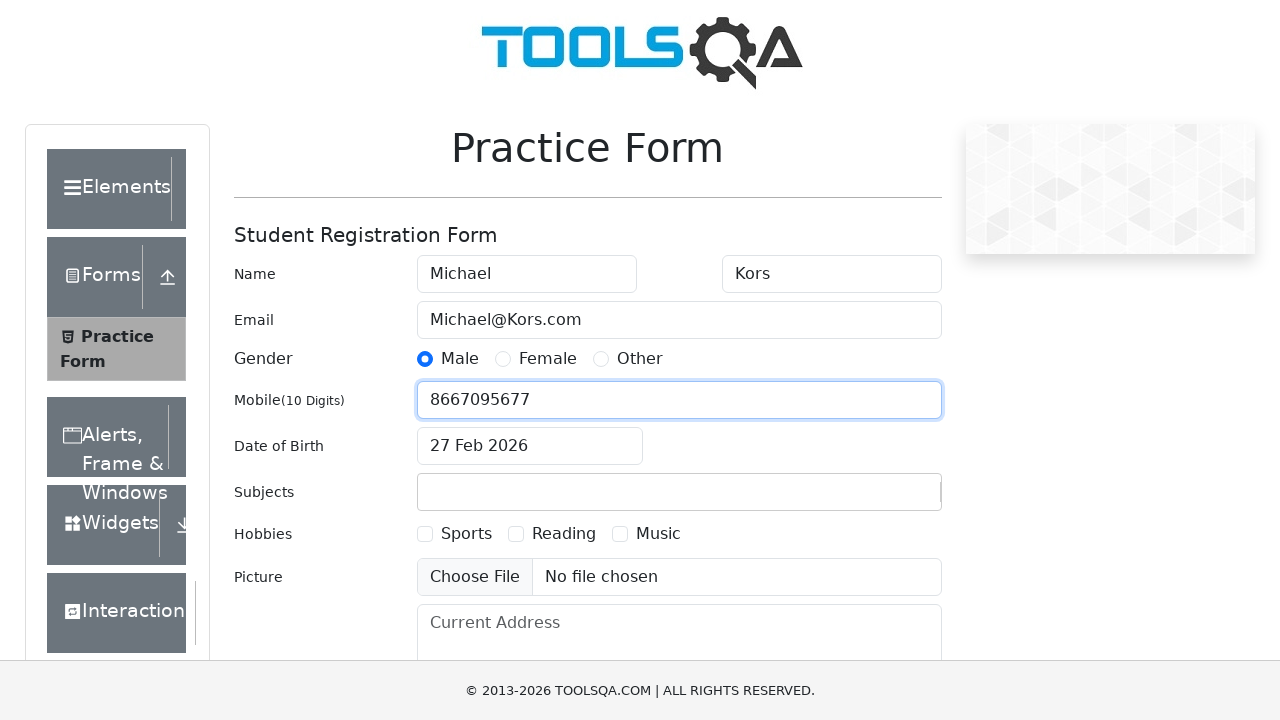

Clicked date of birth input field at (530, 446) on #dateOfBirthInput
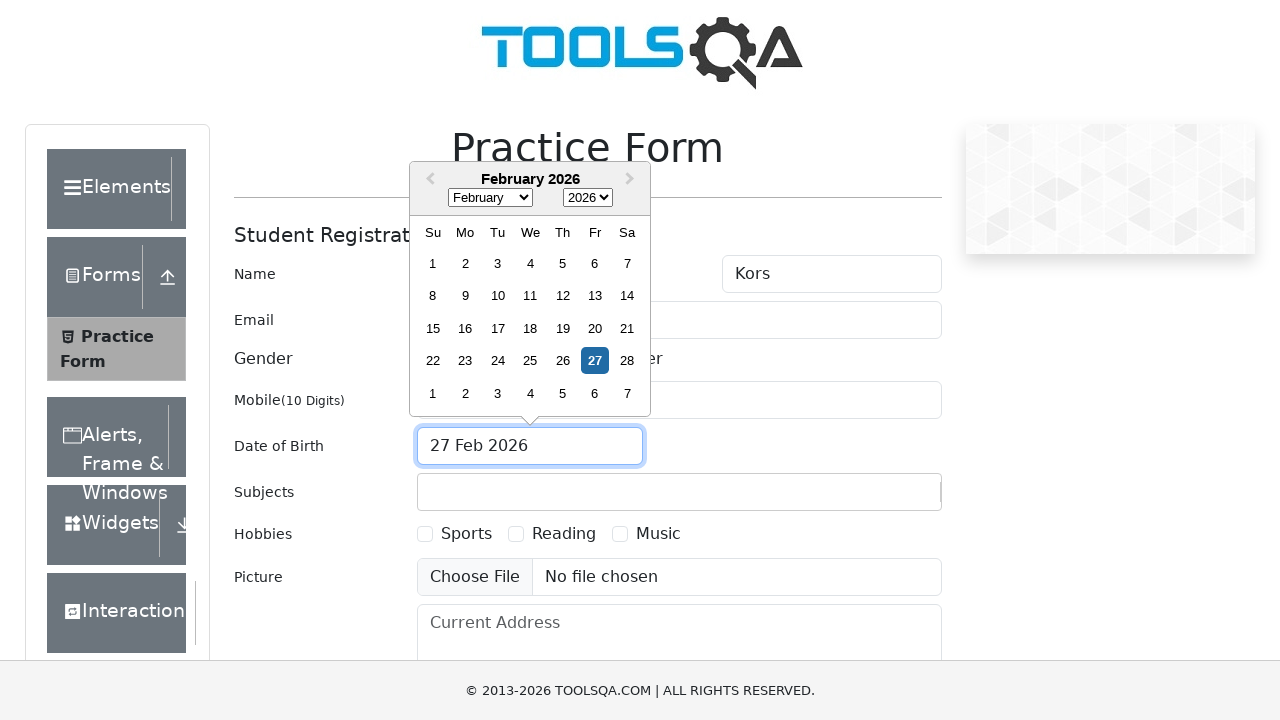

Selected month August (7) from date picker on .react-datepicker__month-select
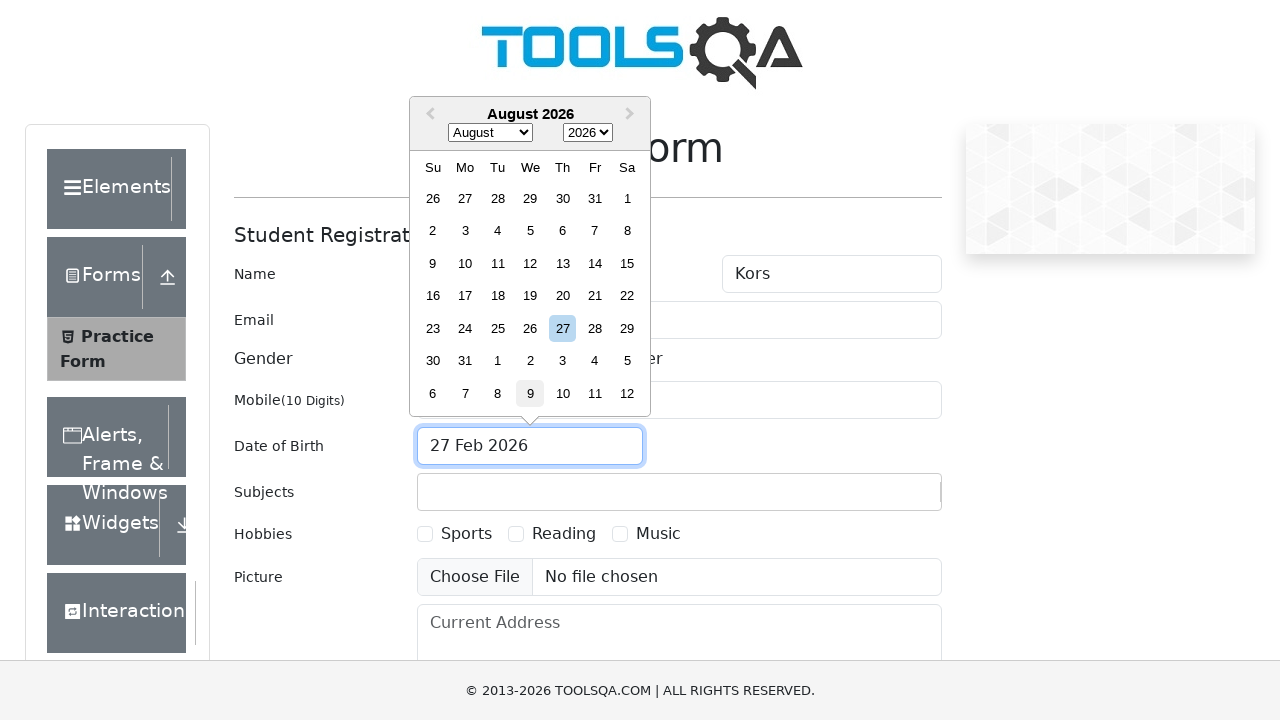

Selected year 1959 from date picker on .react-datepicker__year-select
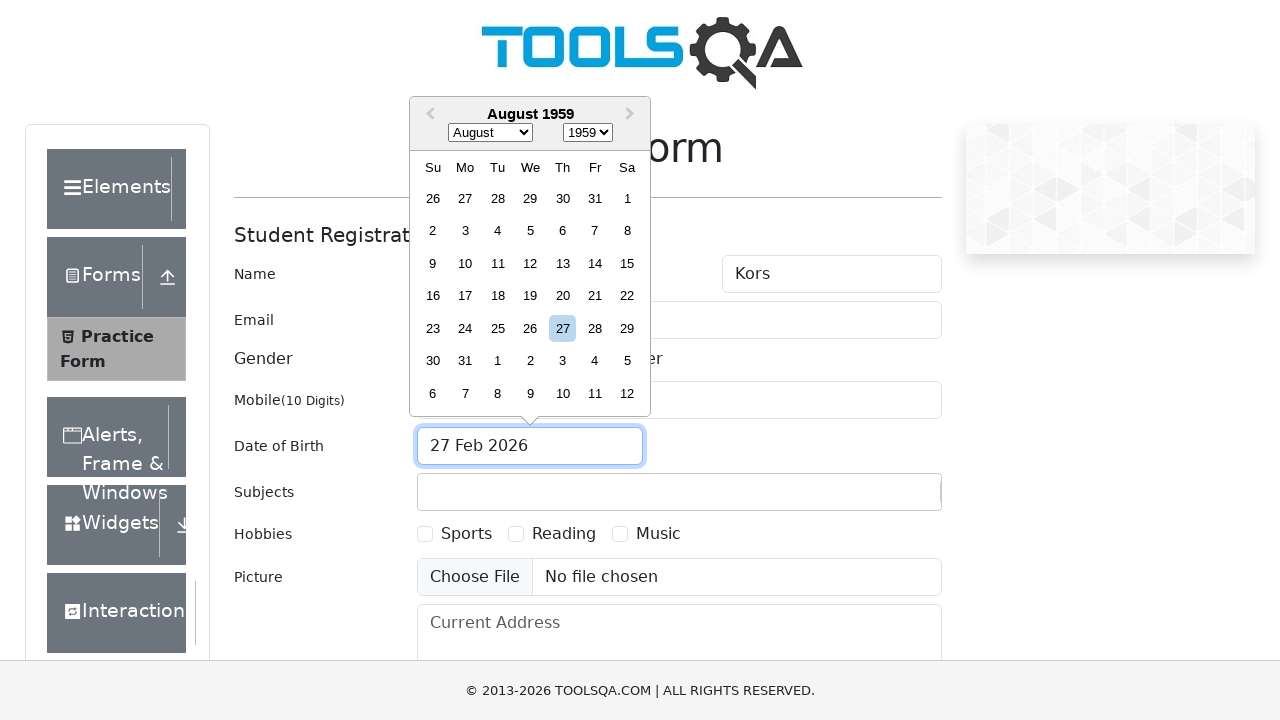

Selected date August 9th, 1959 at (433, 263) on div[aria-label="Choose Sunday, August 9th, 1959"]
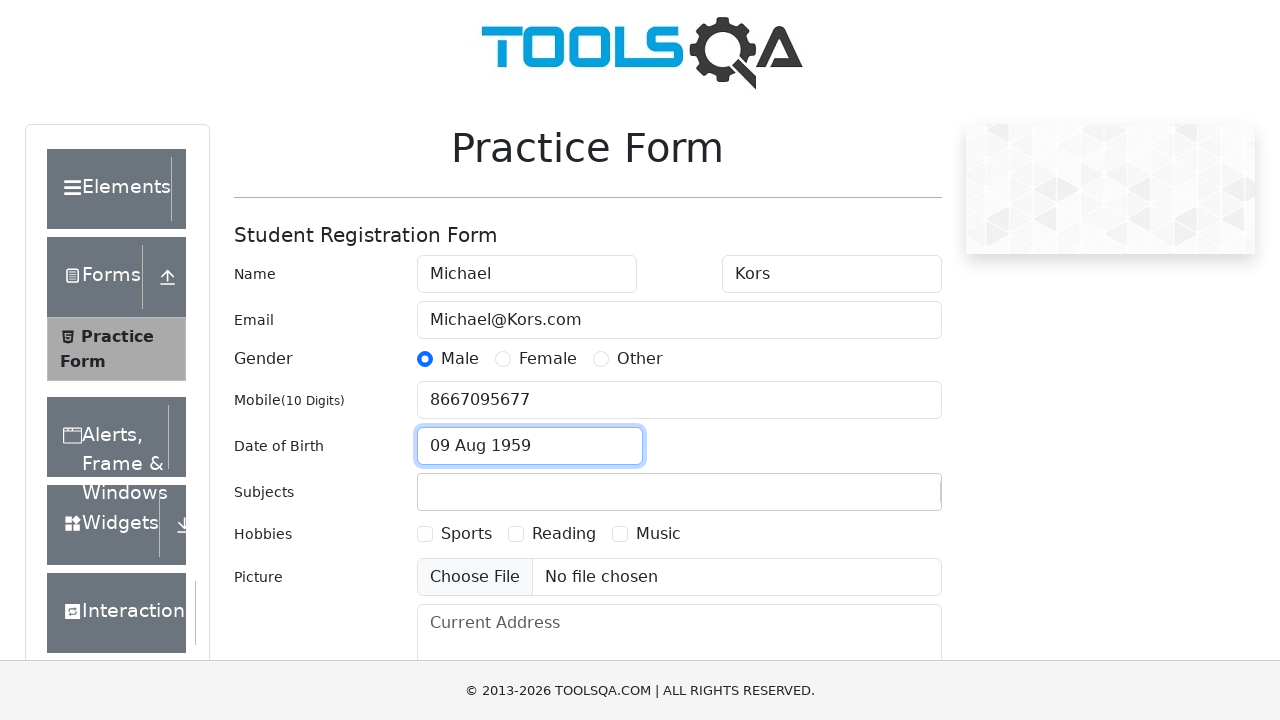

Selected first hobby checkbox at (466, 534) on label[for='hobbies-checkbox-1']
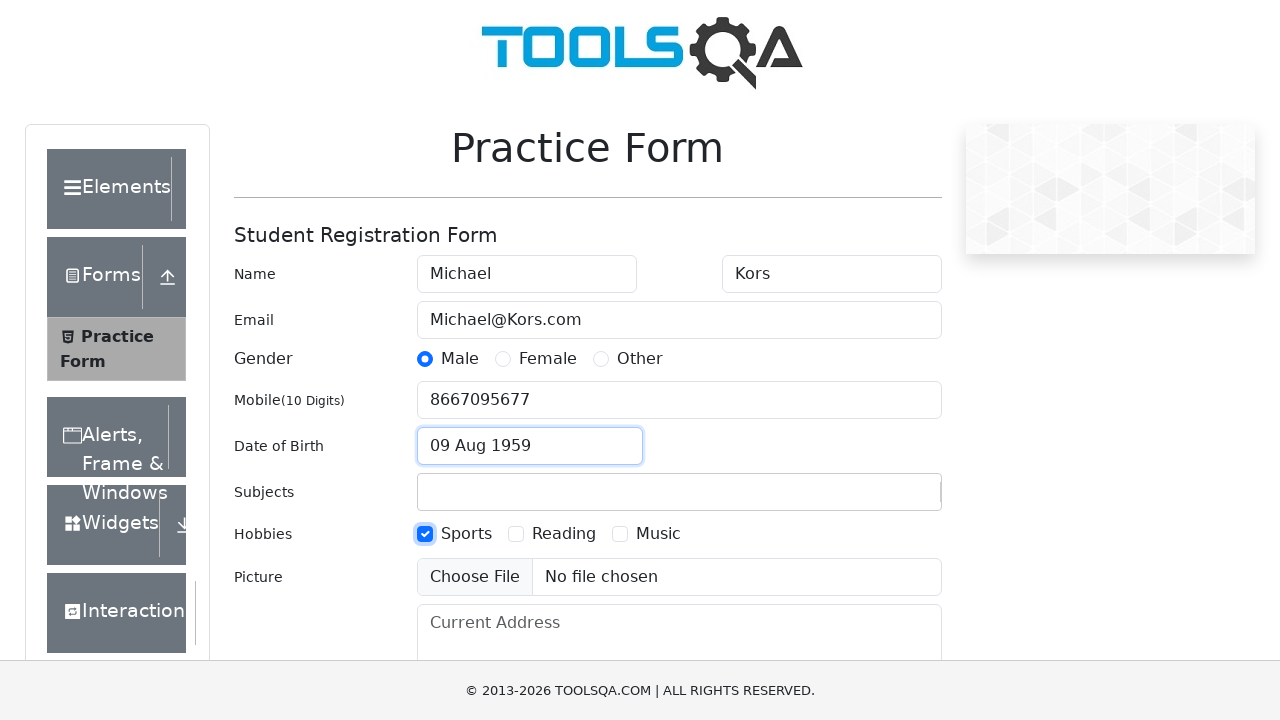

Selected second hobby checkbox at (564, 534) on label[for='hobbies-checkbox-2']
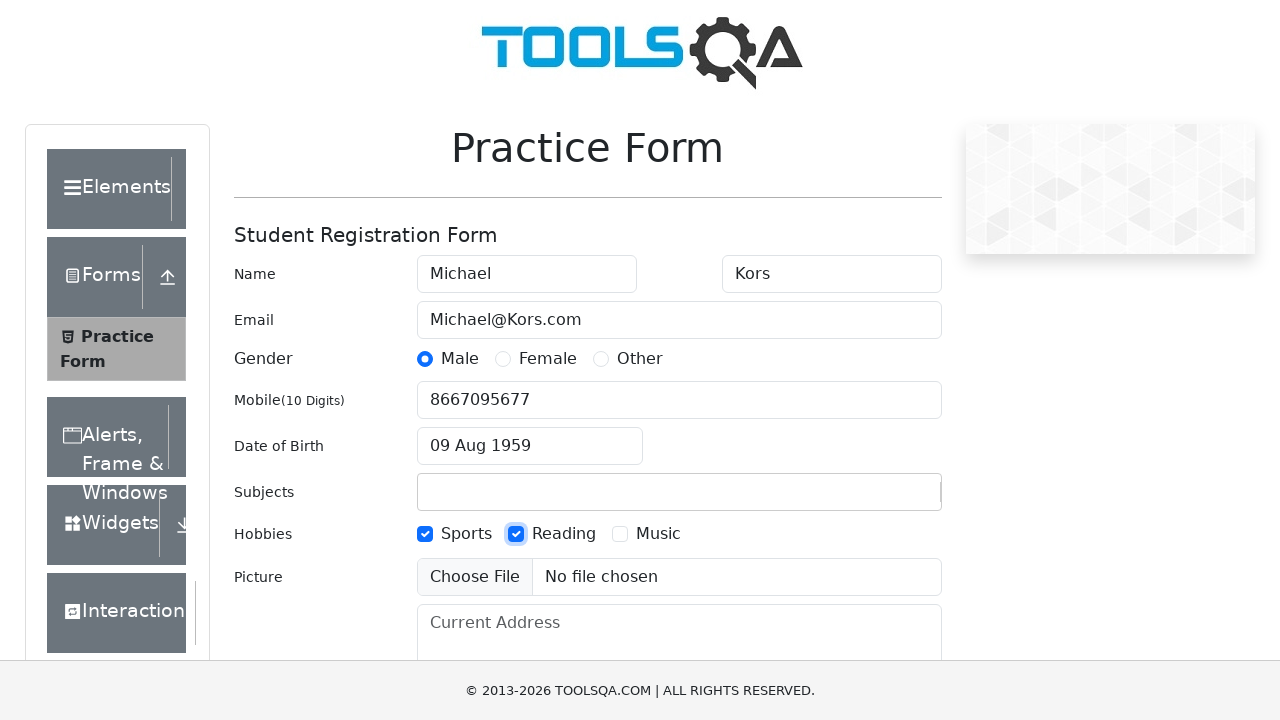

Filled current address field with 'Rodriguez side, LA 93111' on #currentAddress
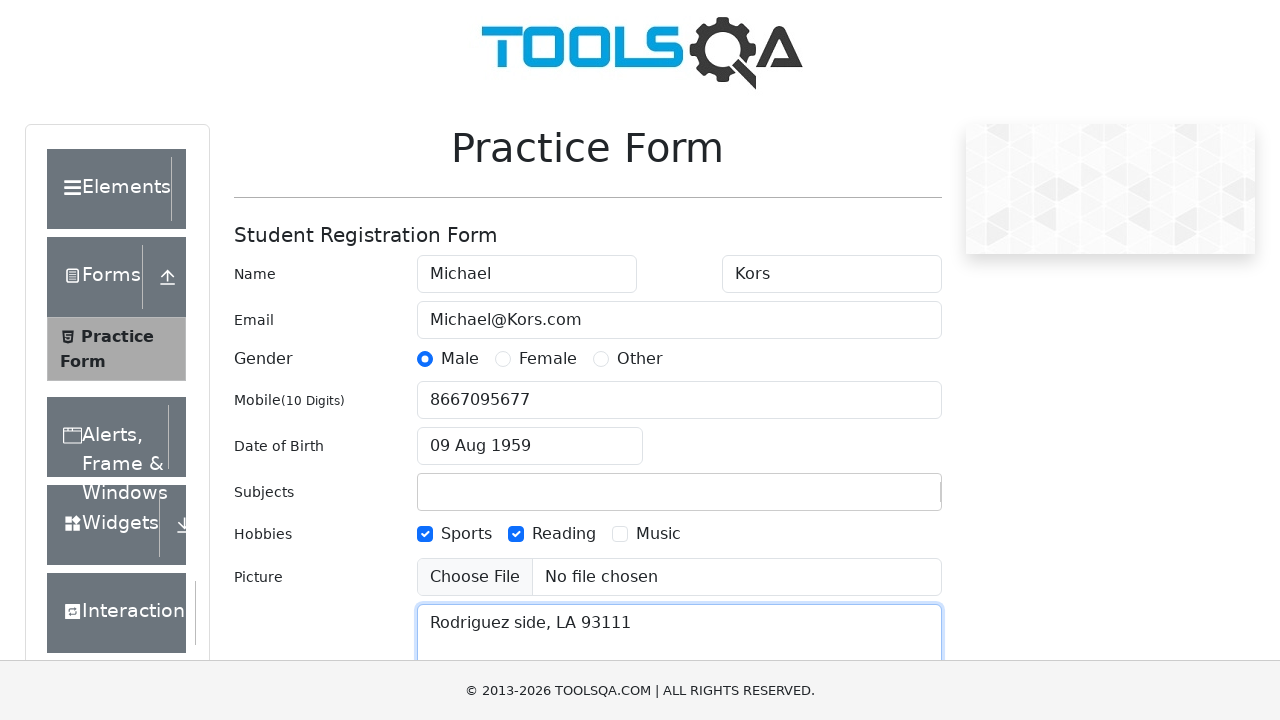

Scrolled state dropdown into view
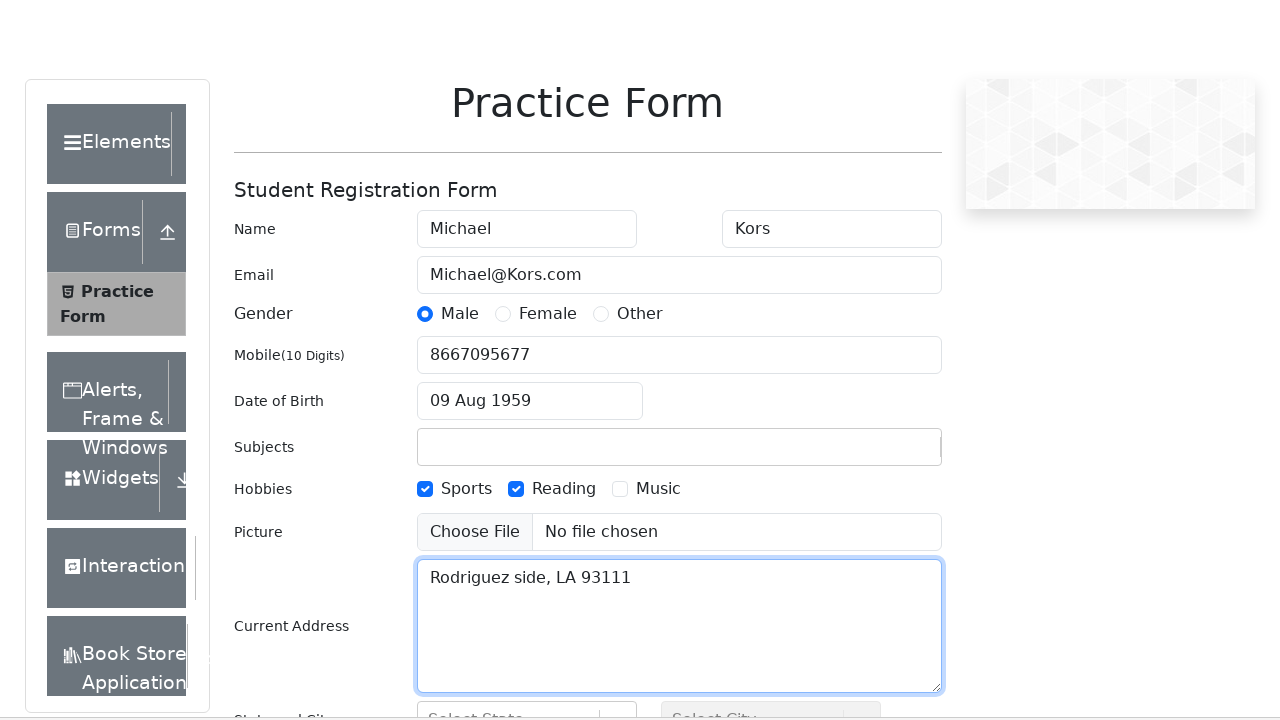

Clicked state dropdown to open options at (527, 437) on #state
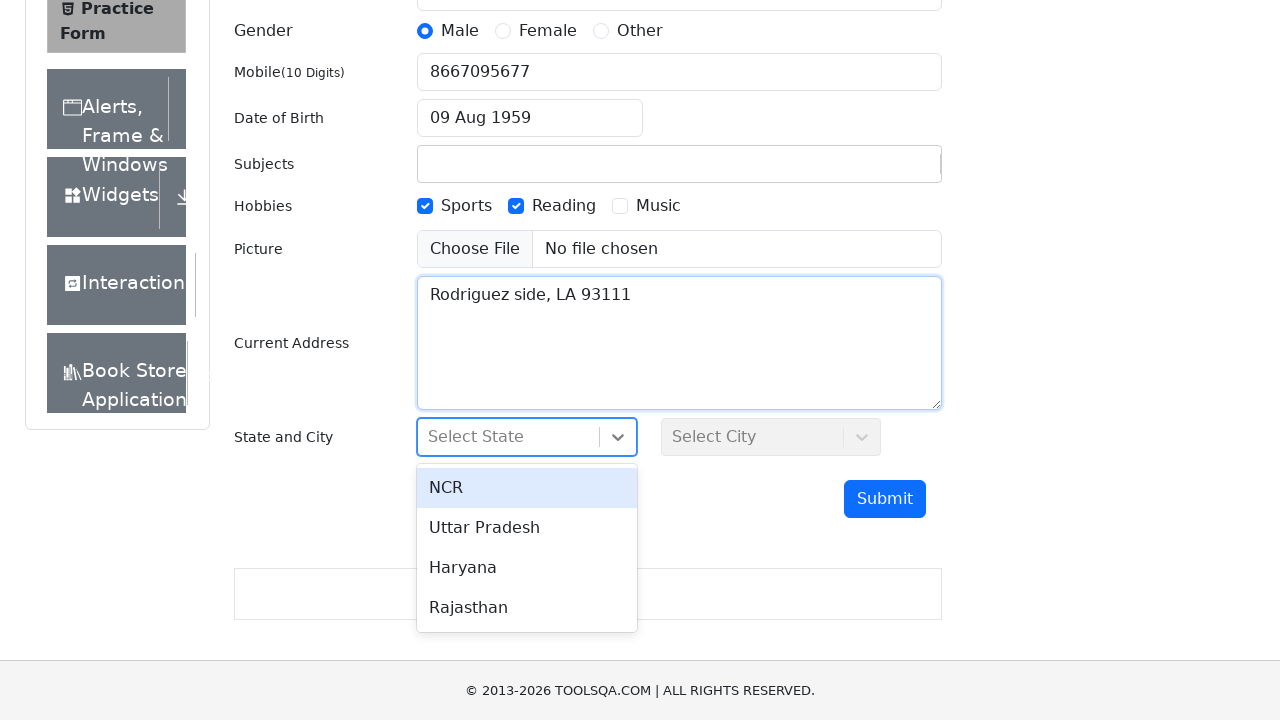

Selected 'Uttar Pradesh' from state dropdown at (527, 528) on text=Uttar Pradesh
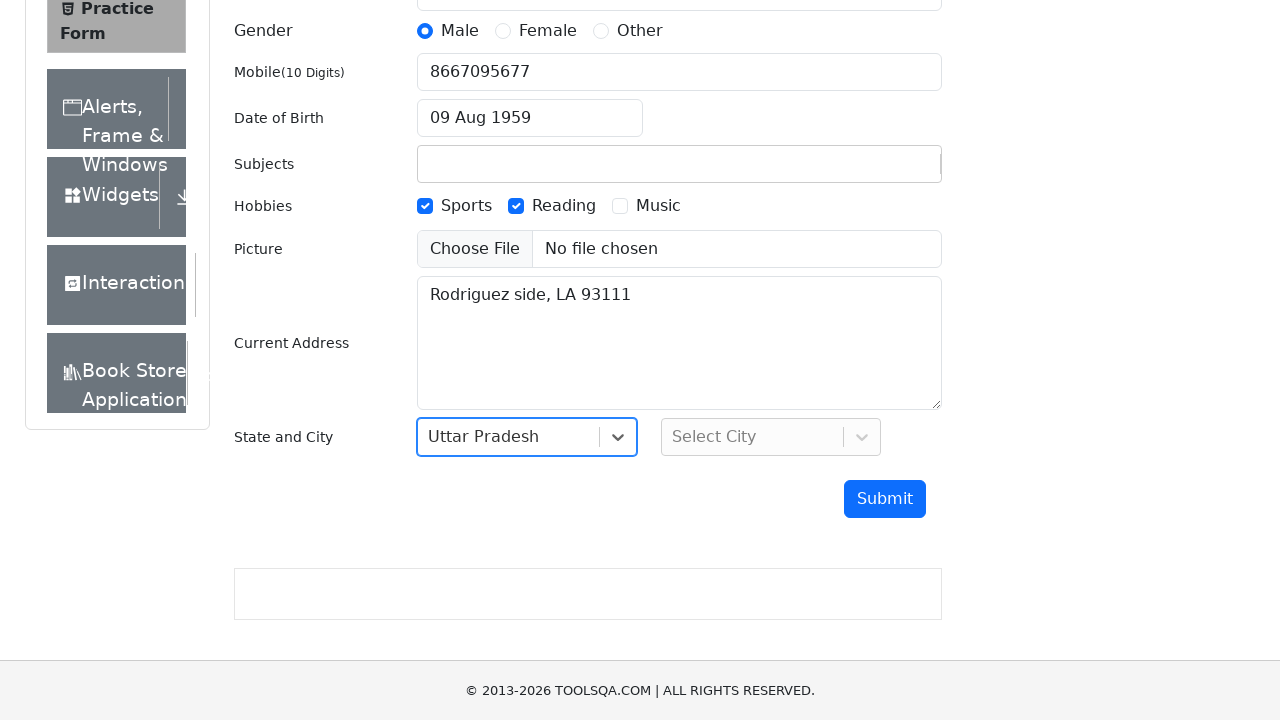

Clicked submit button to submit the registration form at (885, 499) on #submit
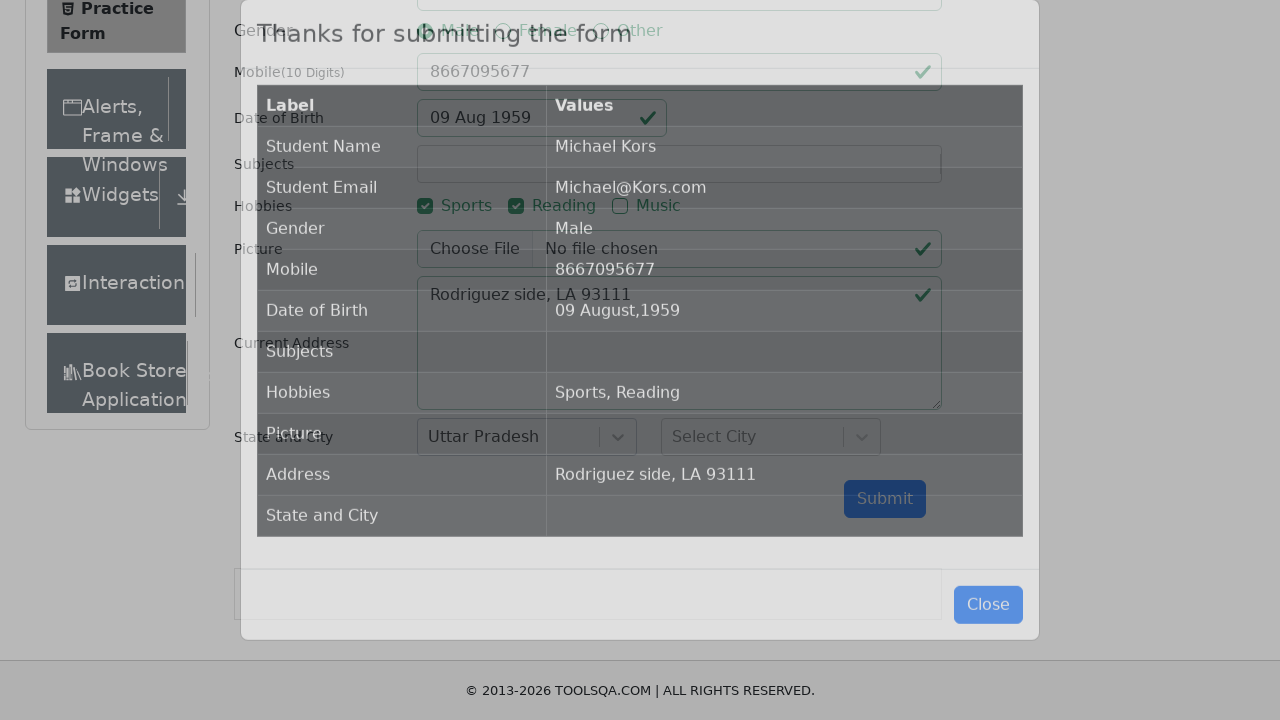

Closed the form submission confirmation modal at (988, 634) on #closeLargeModal
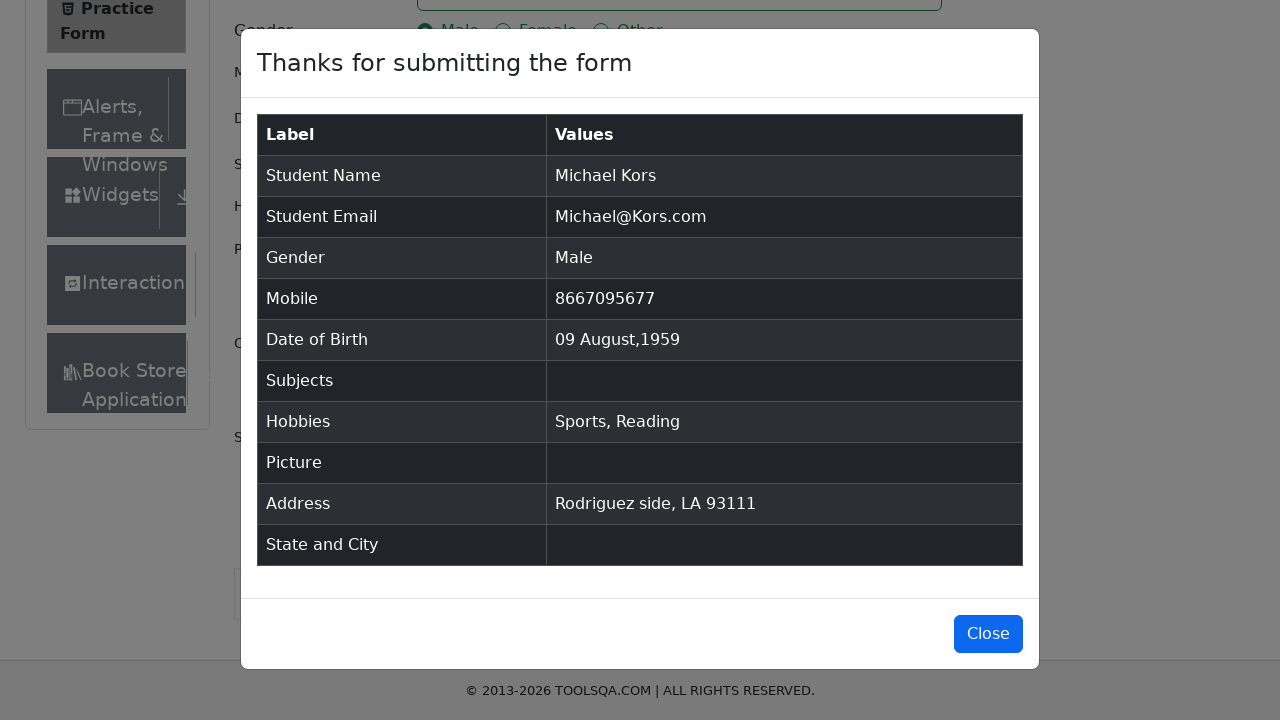

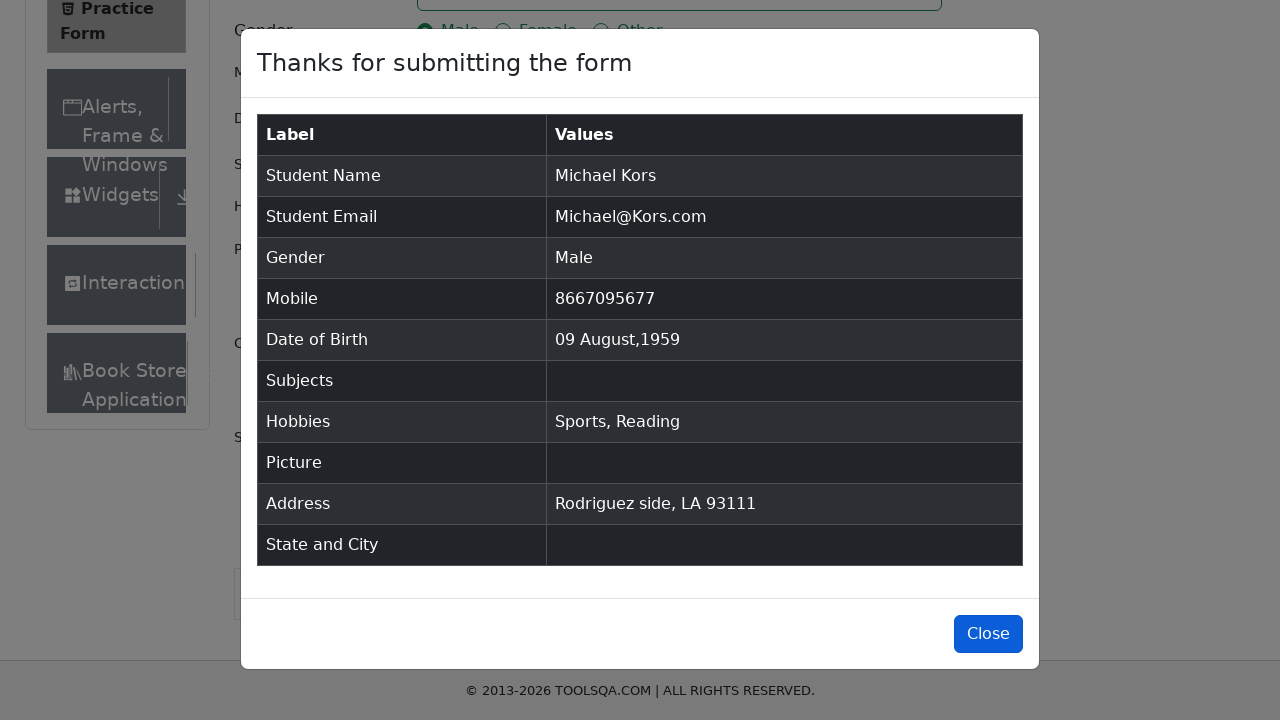